Tests a web form by entering text into a text box and clicking the submit button, then verifies the success message is displayed.

Starting URL: https://www.selenium.dev/selenium/web/web-form.html

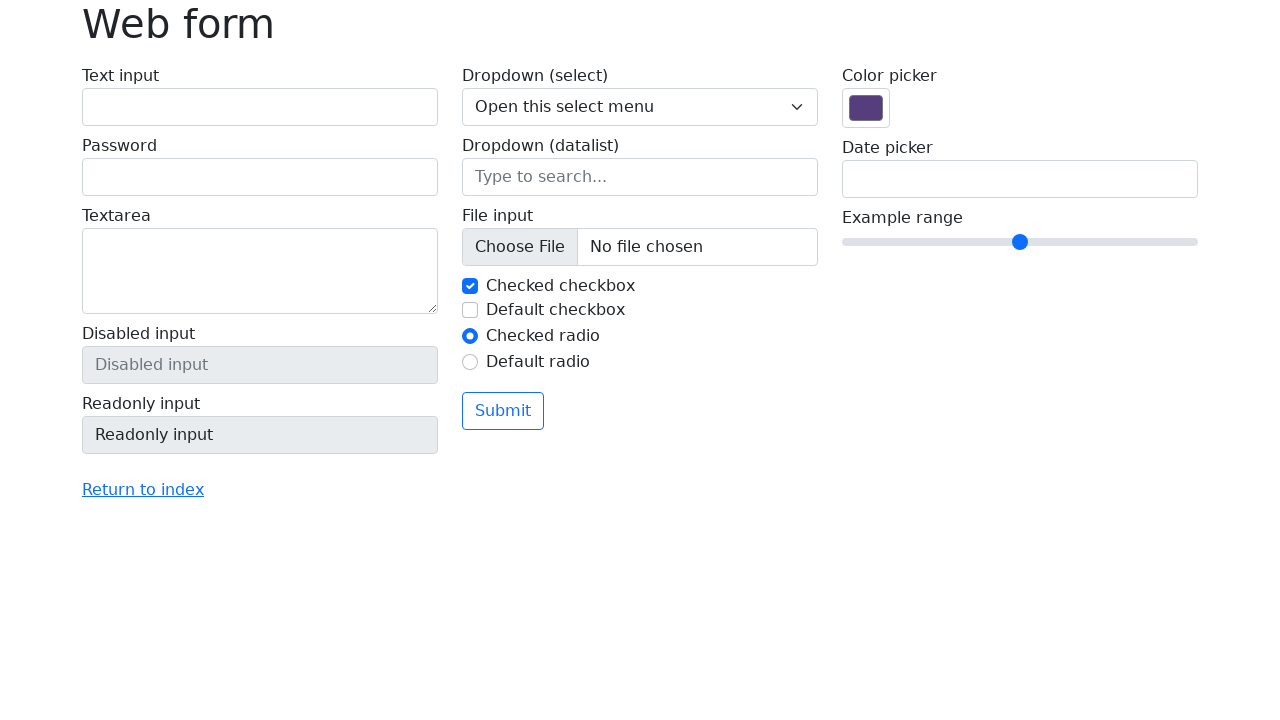

Verified page title is 'Web form'
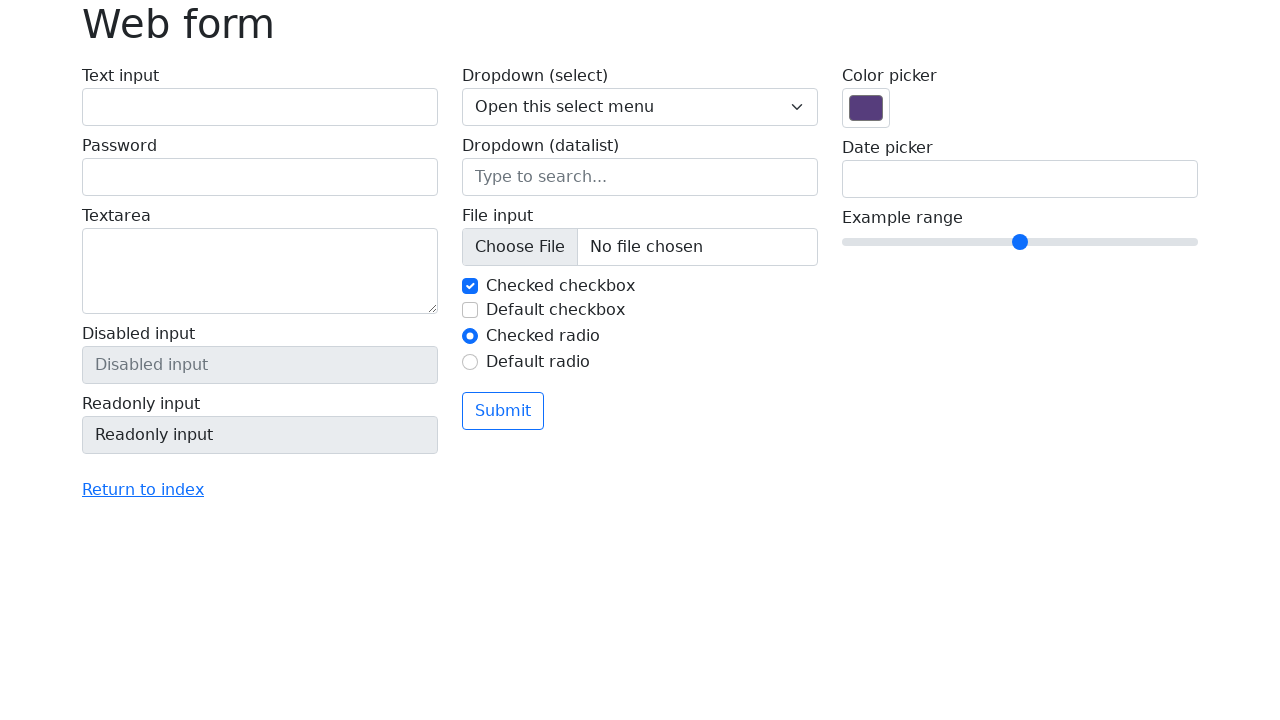

Filled text box with 'Selenium' on input[name='my-text']
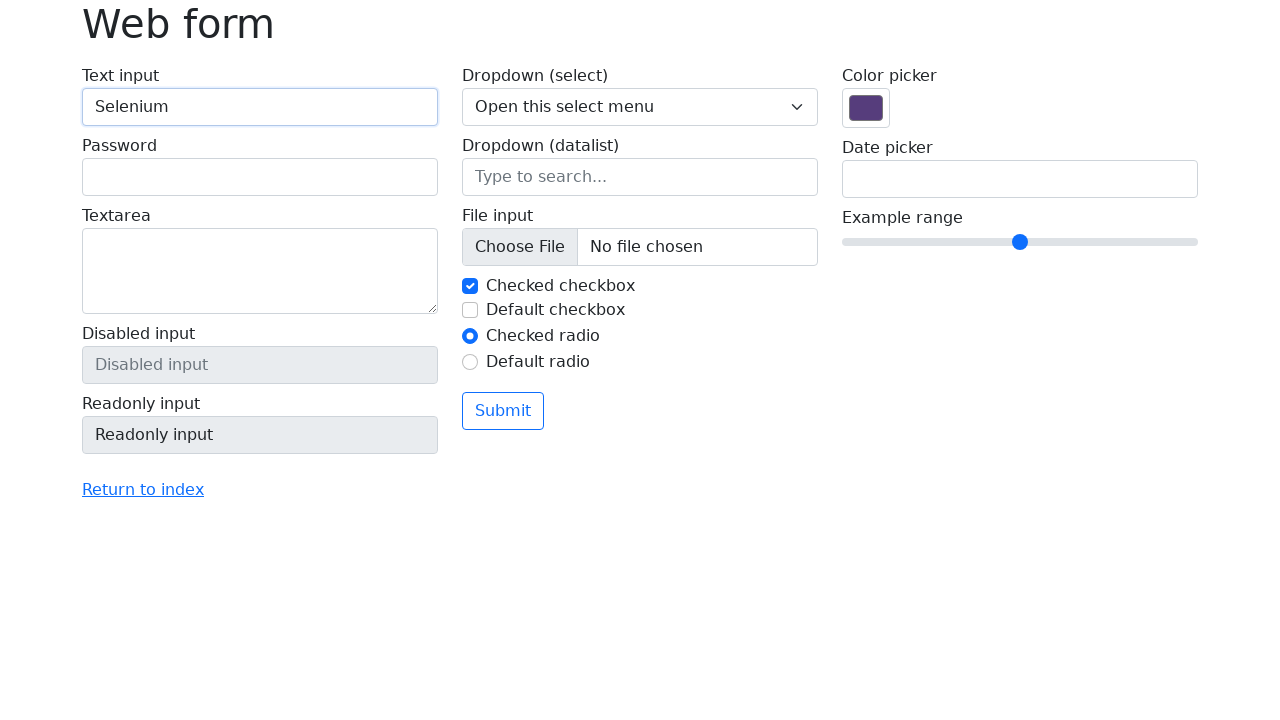

Clicked submit button at (503, 411) on button
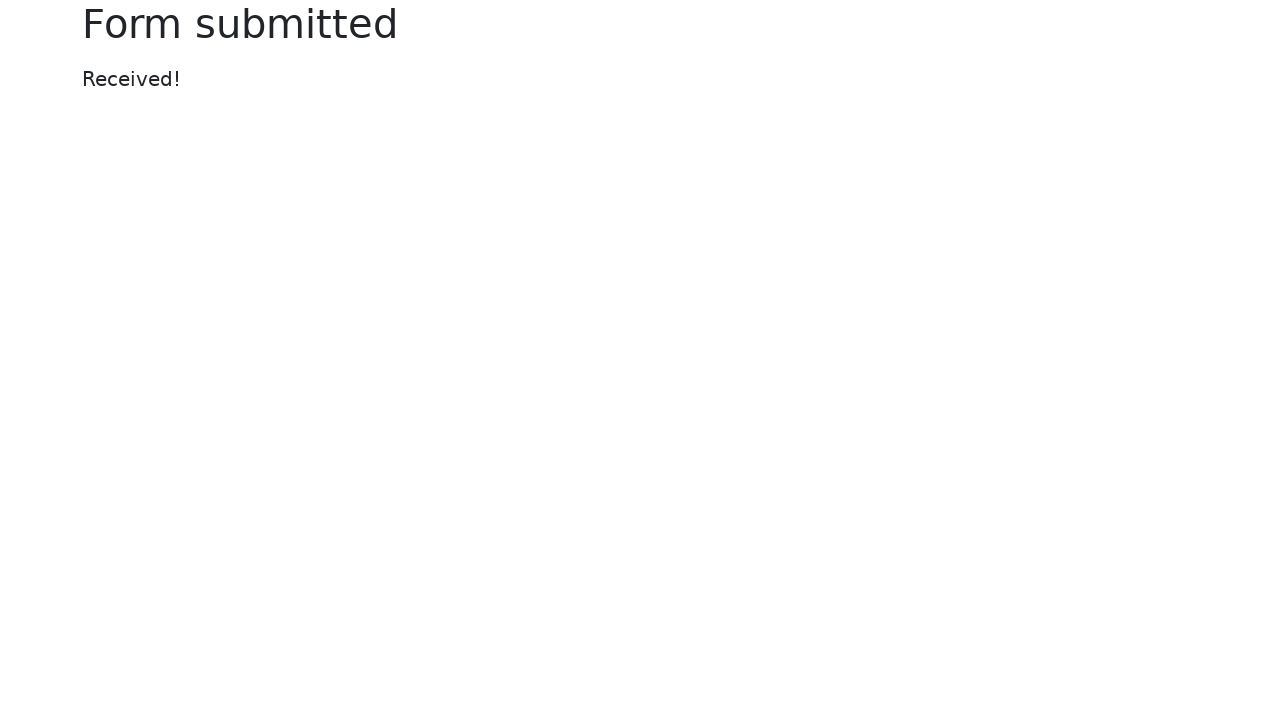

Success message element loaded
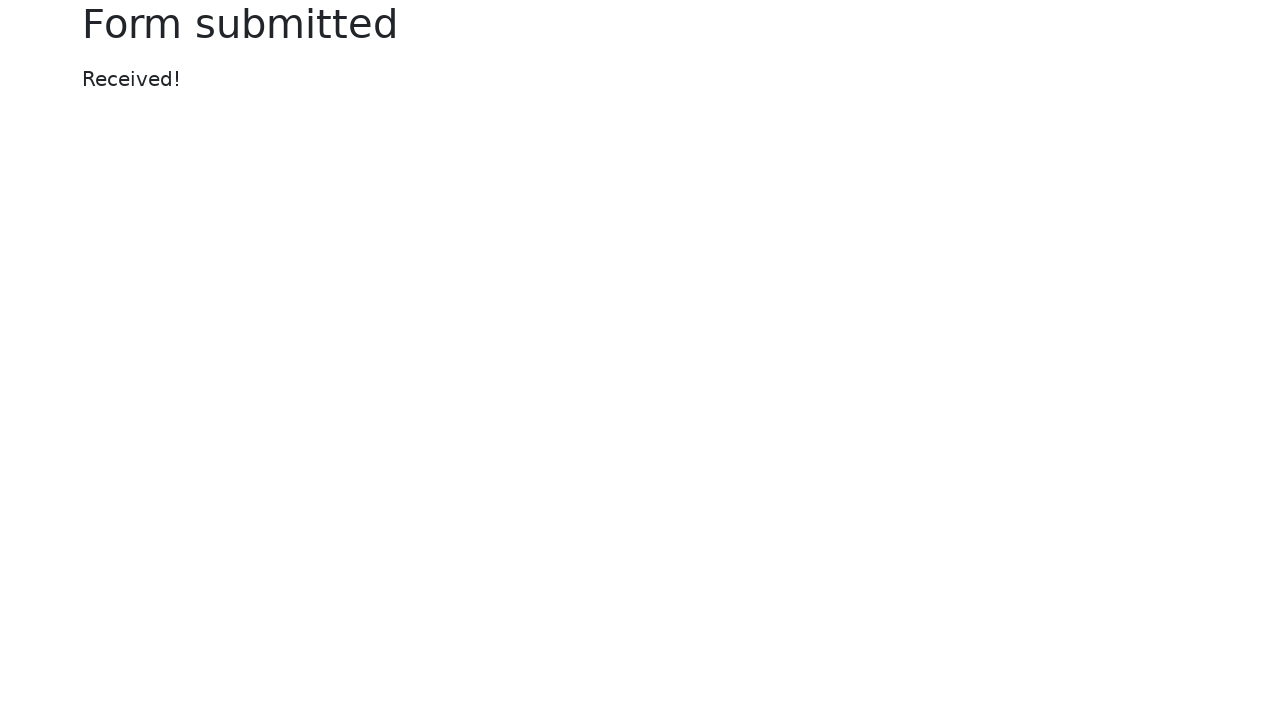

Verified success message displays 'Received!'
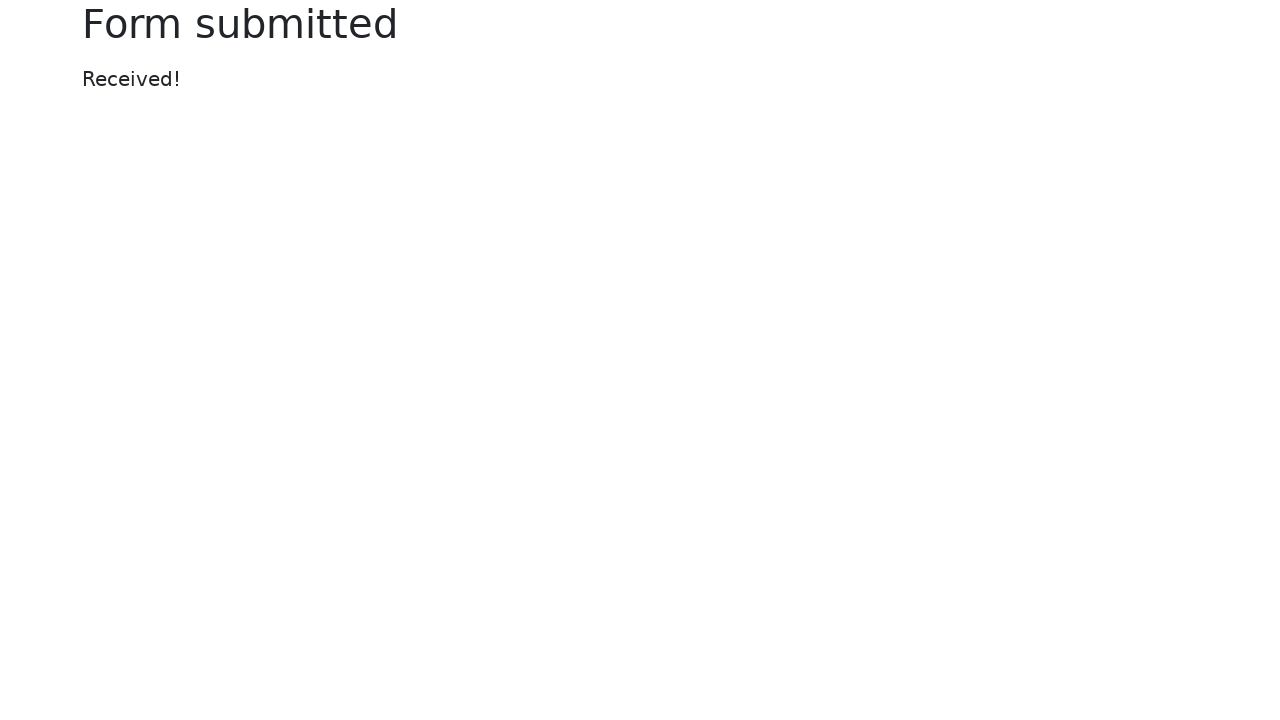

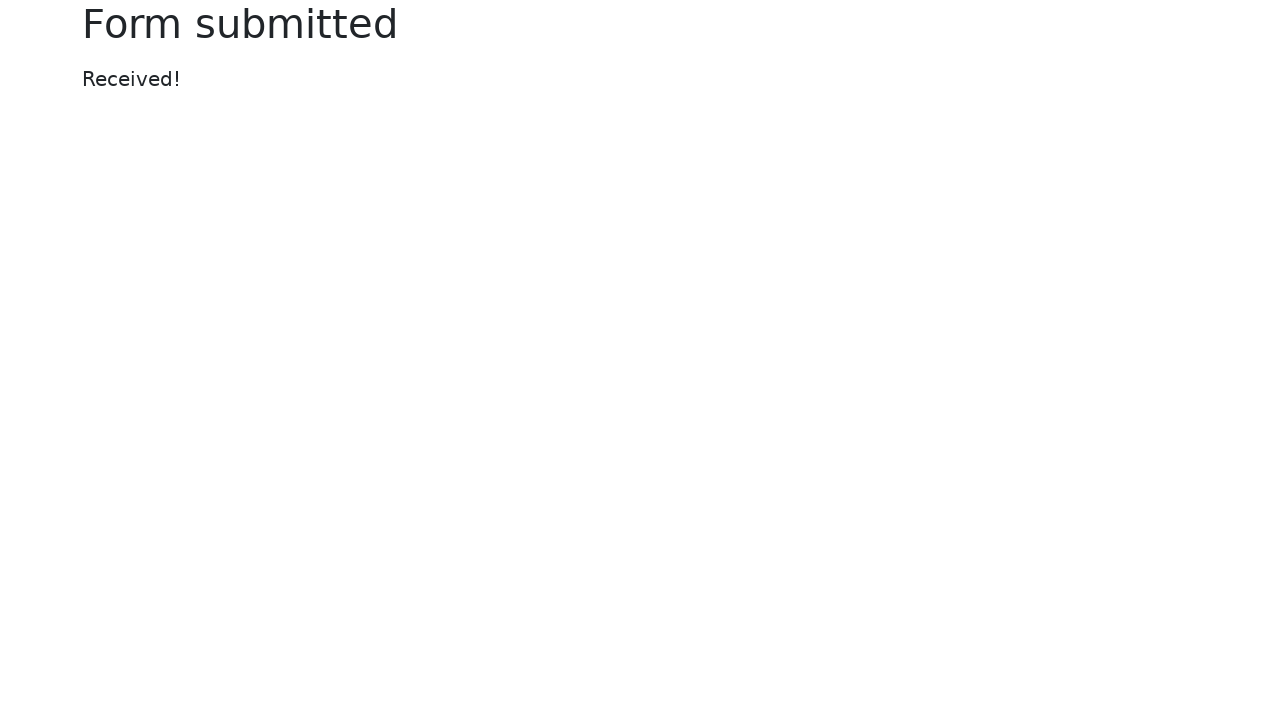